Fills and submits the home care inquiry form with name, mobile, email and message fields

Starting URL: https://www.medanta.org/home-care

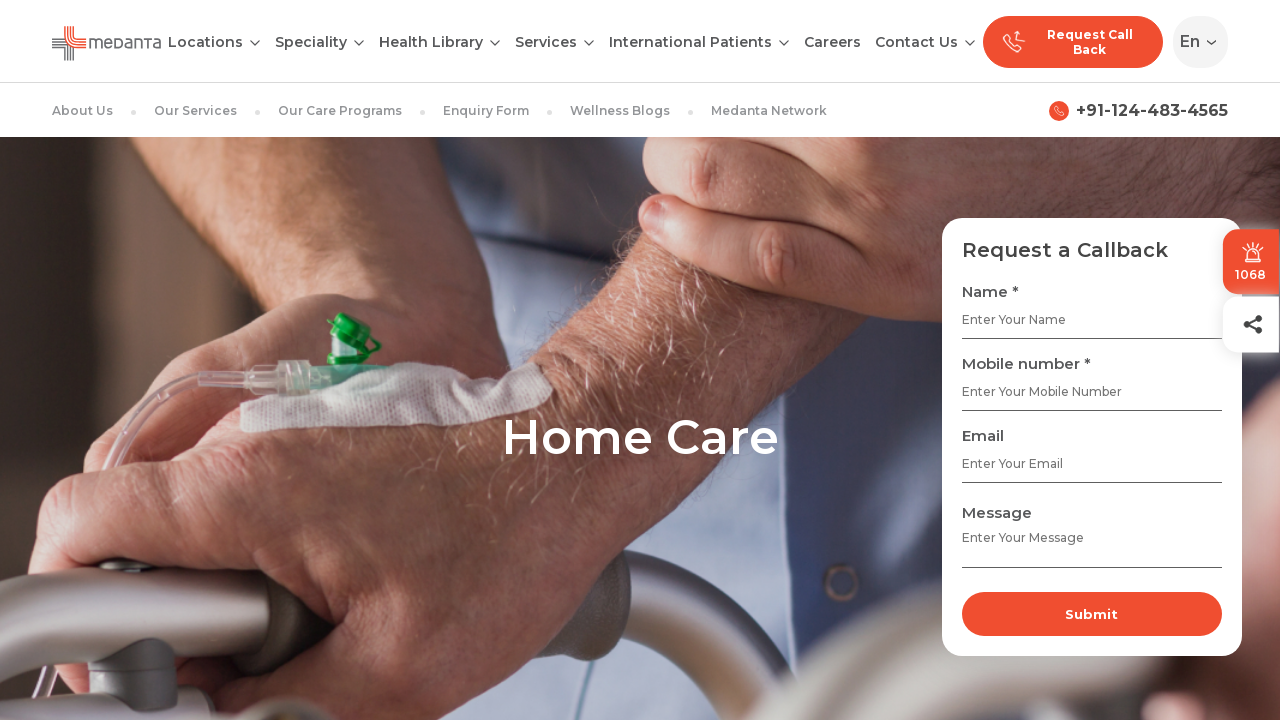

Filled name field with 'Dipesh Kumar' on input[name='name']
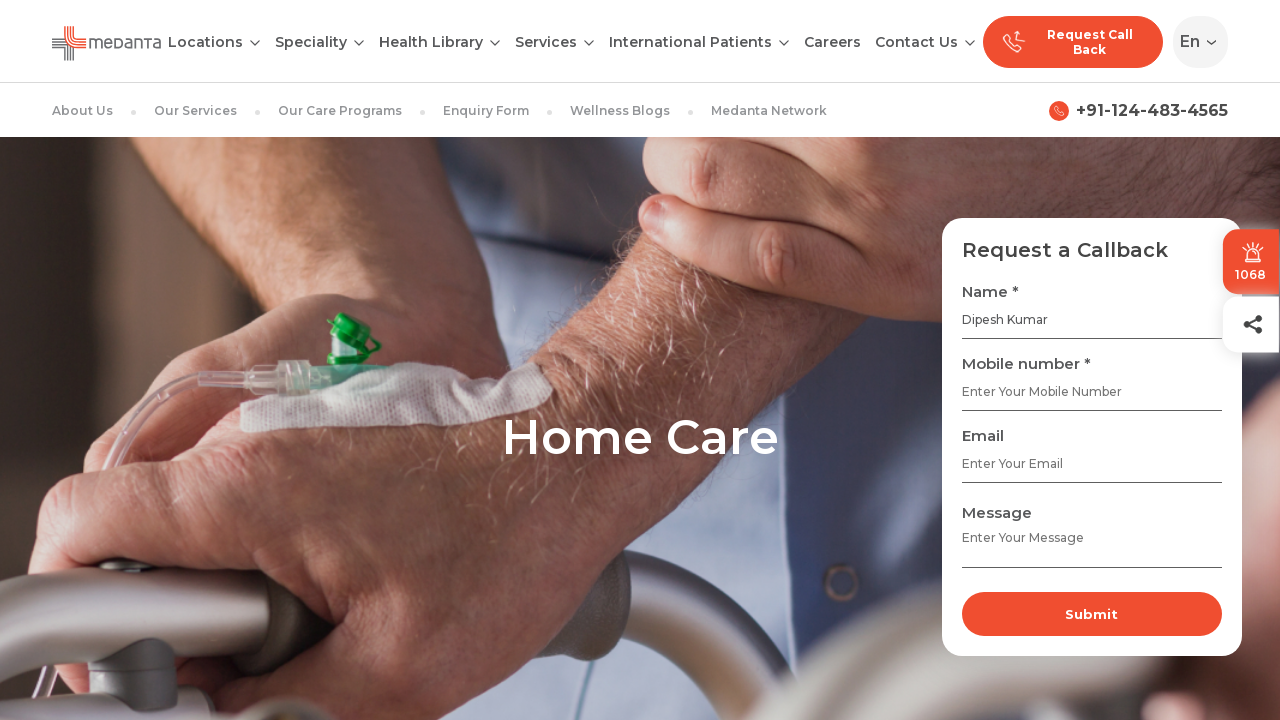

Filled mobile field with '9876543210' on input[name='mobile']
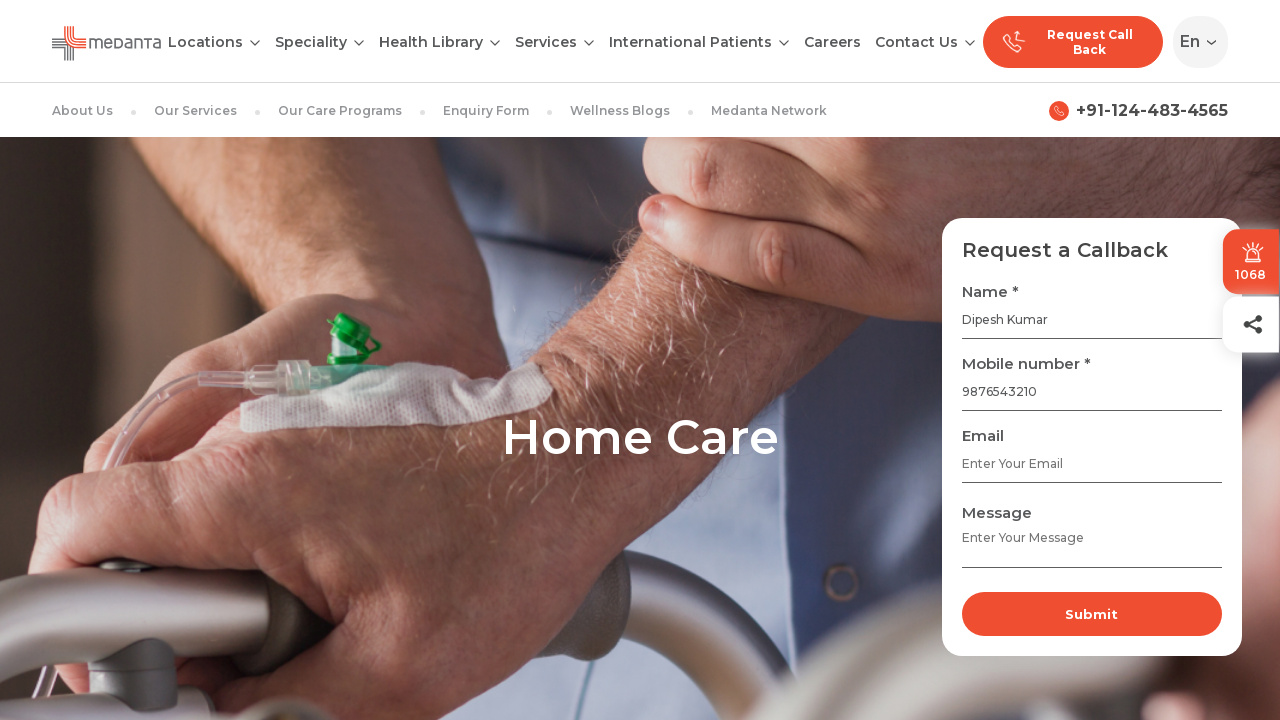

Filled email field with 'testuser@example.com' on input[name='email']
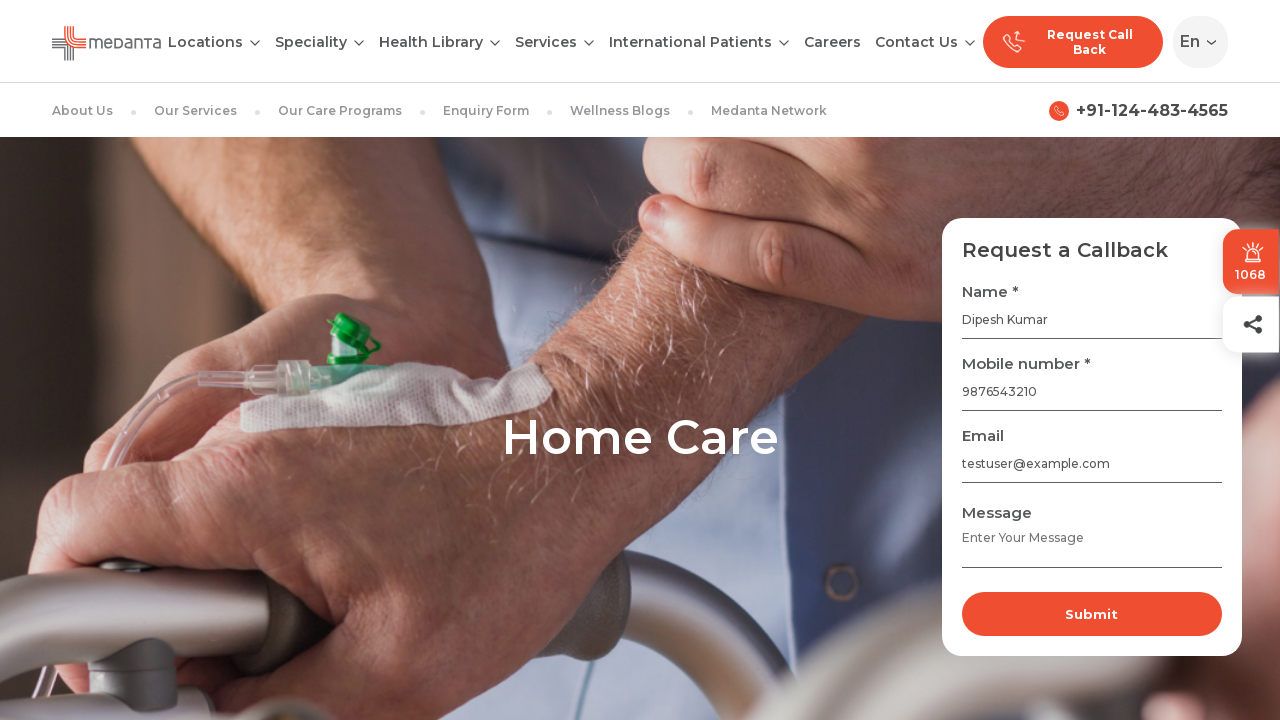

Filled message field with 'Test inquiry message' on textarea.inputbox
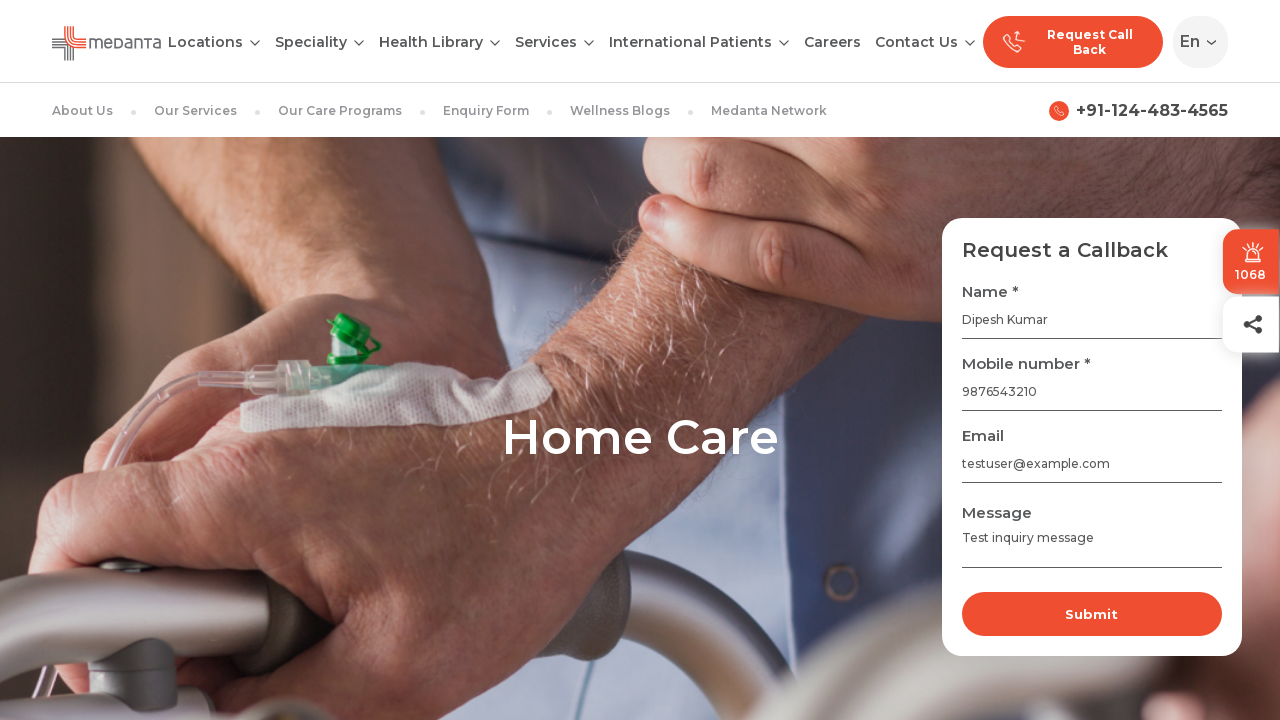

Clicked submit button to submit home care inquiry form at (1092, 614) on (//button[@type='submit'])[3]
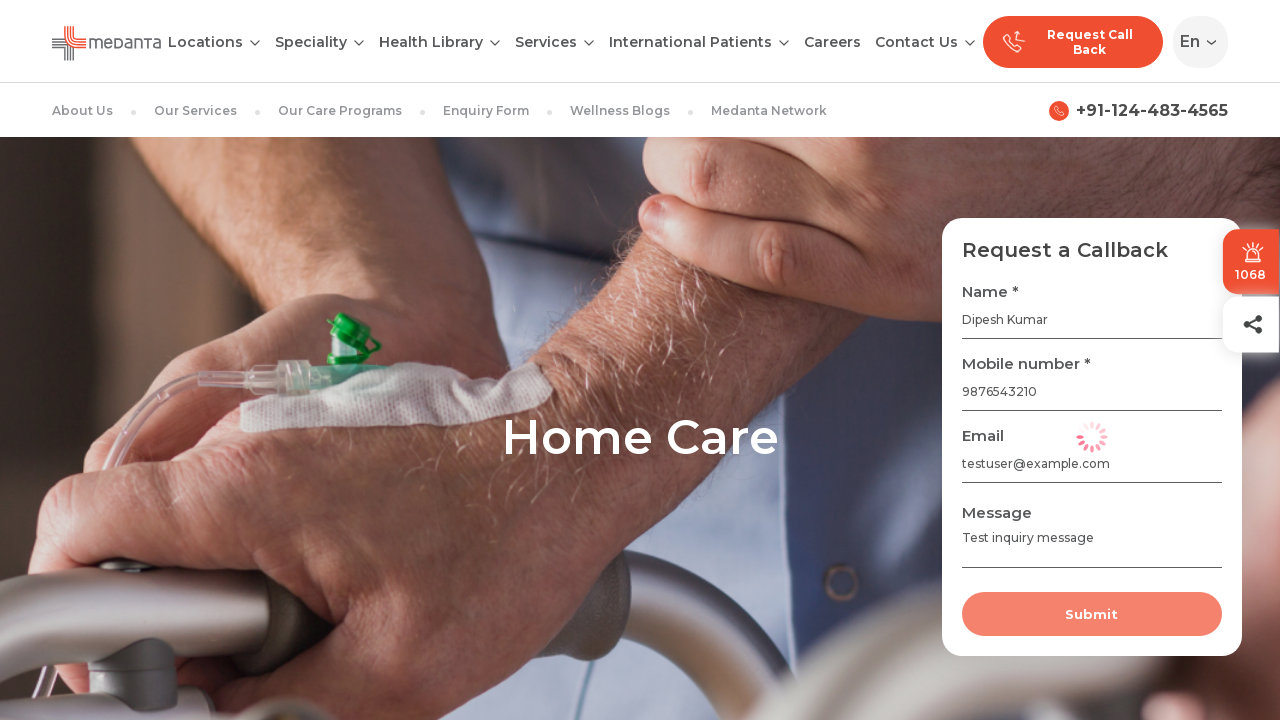

Success message 'Thank you for filling the form' appeared
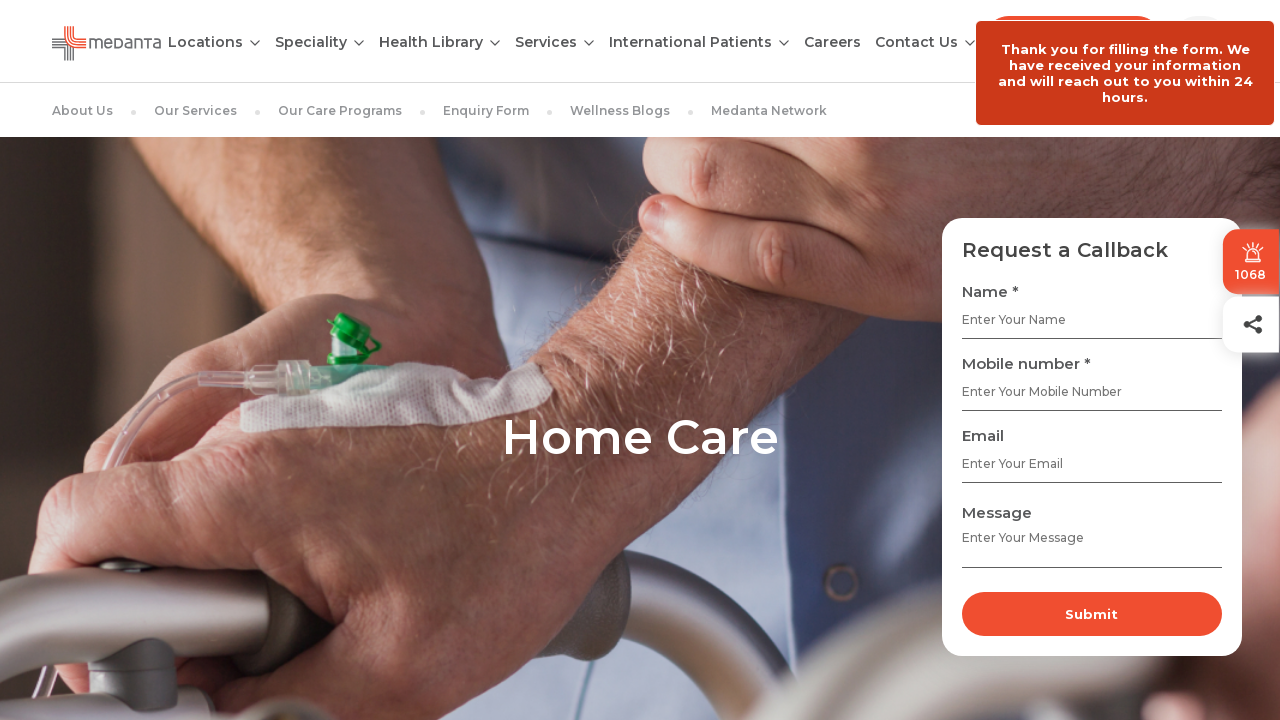

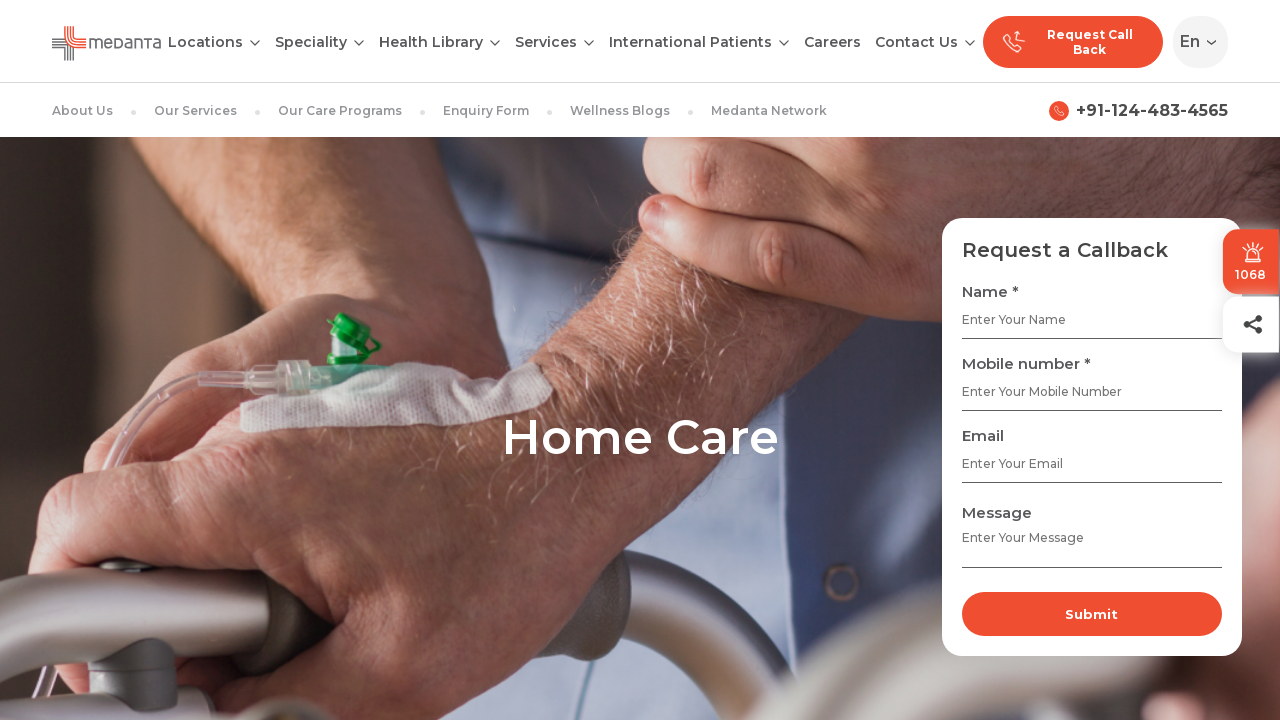